Tests clicking a button with dynamic class attributes on a UI testing playground and handles the resulting JavaScript alert by accepting it.

Starting URL: http://uitestingplayground.com/classattr

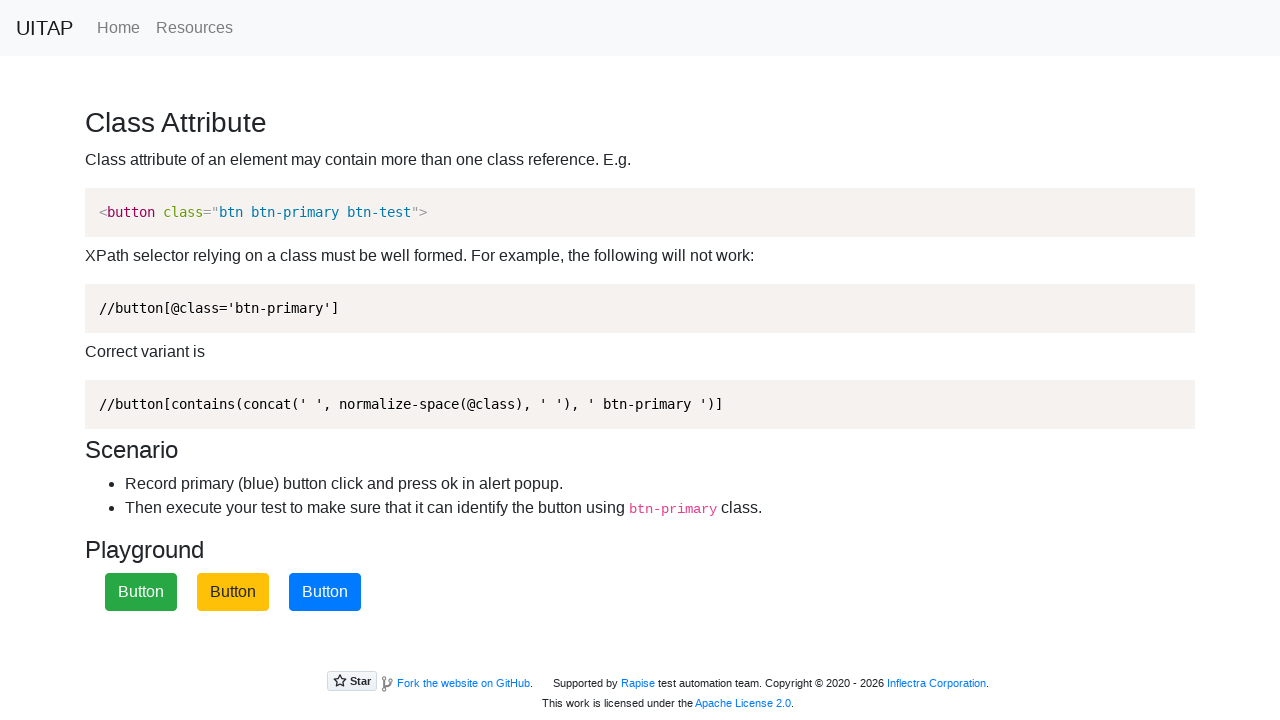

Located primary button with dynamic class attributes
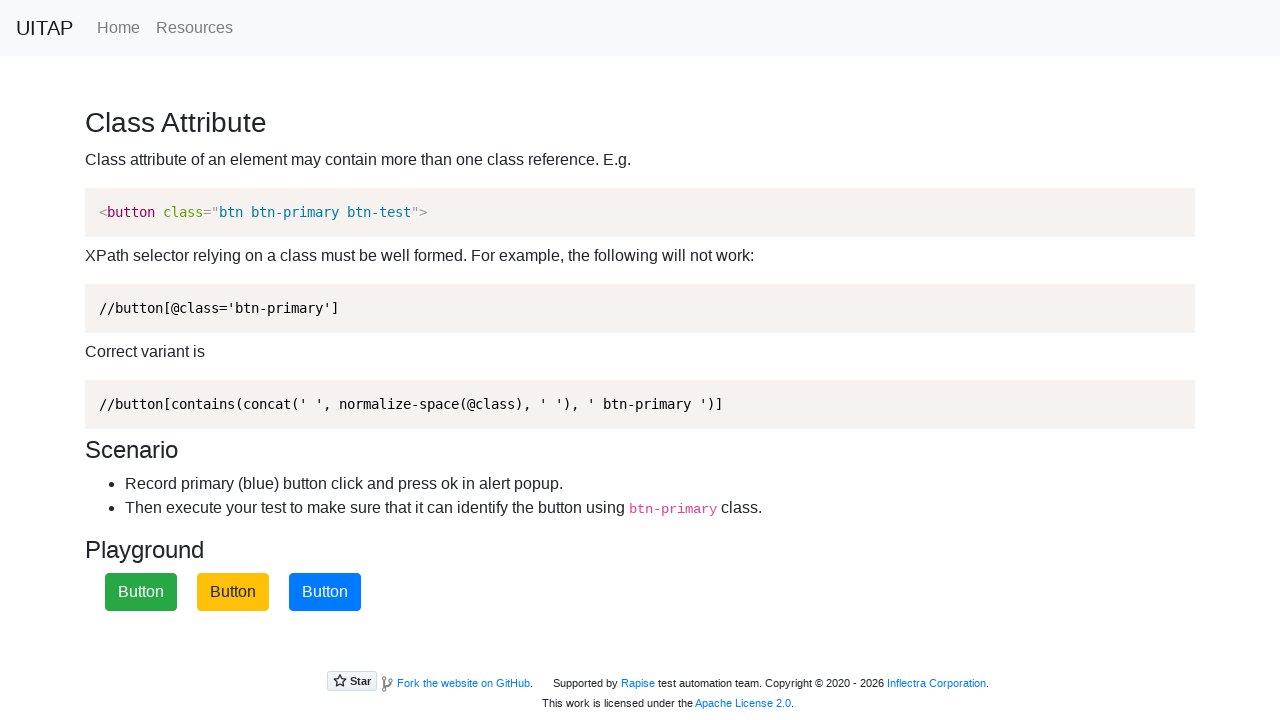

Pressed Enter on primary button on .btn-primary
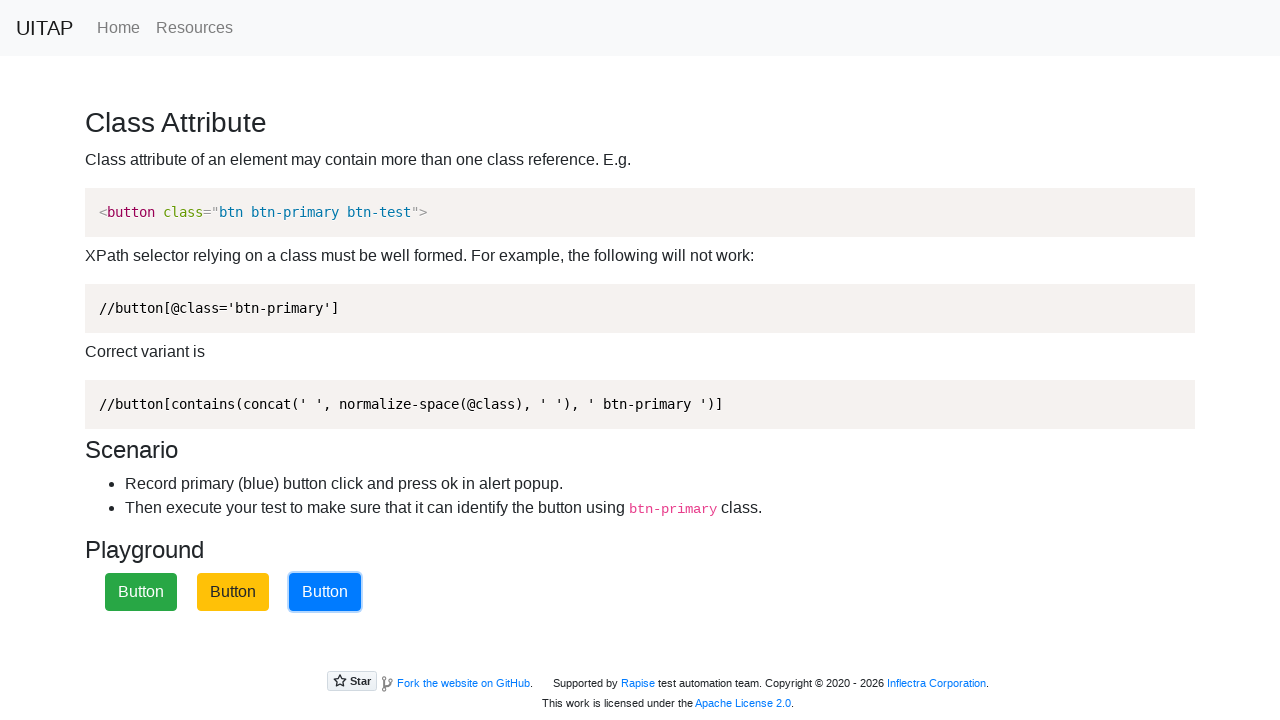

Set up dialog handler to accept alerts
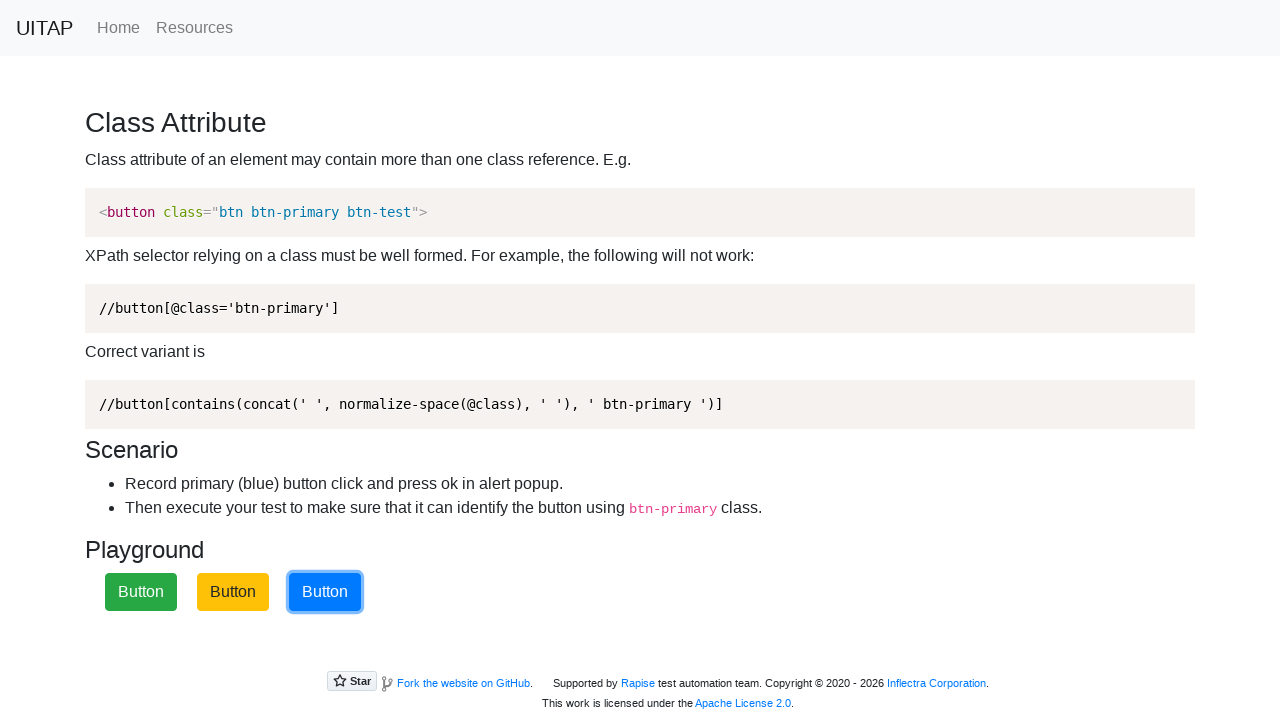

Set up one-time dialog handler to accept next alert
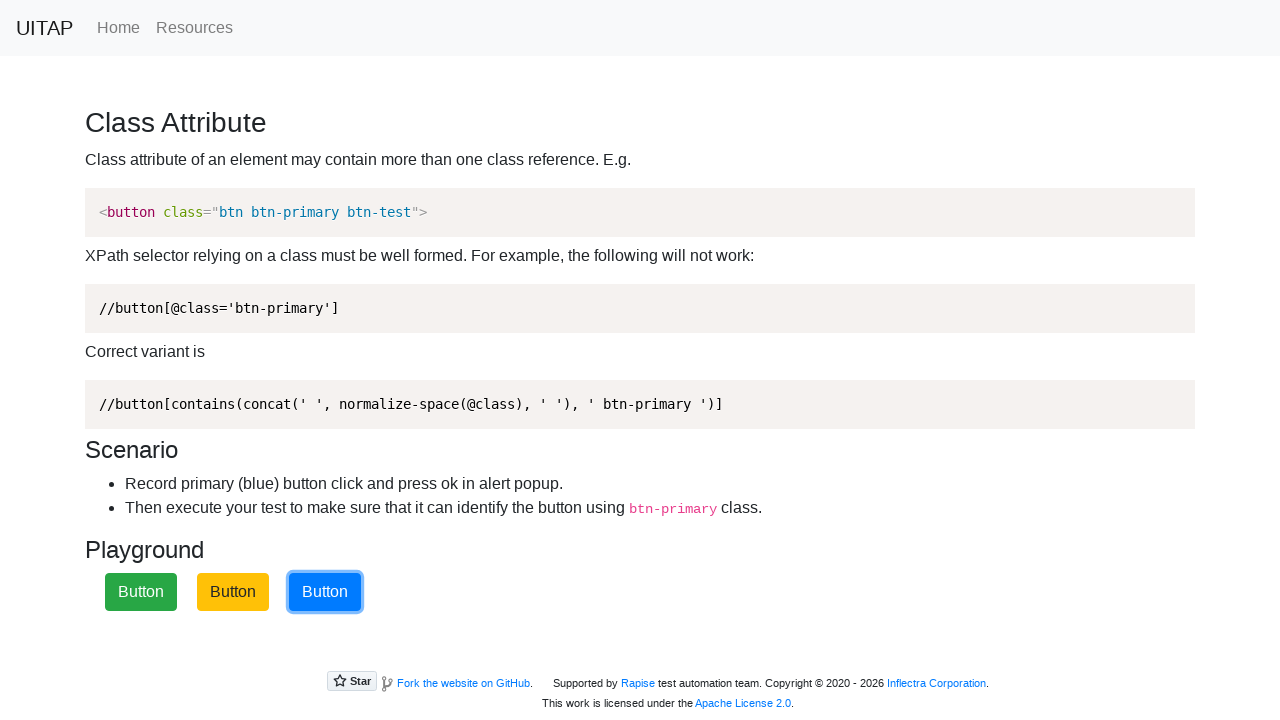

Clicked primary button to trigger JavaScript alert at (325, 592) on .btn-primary
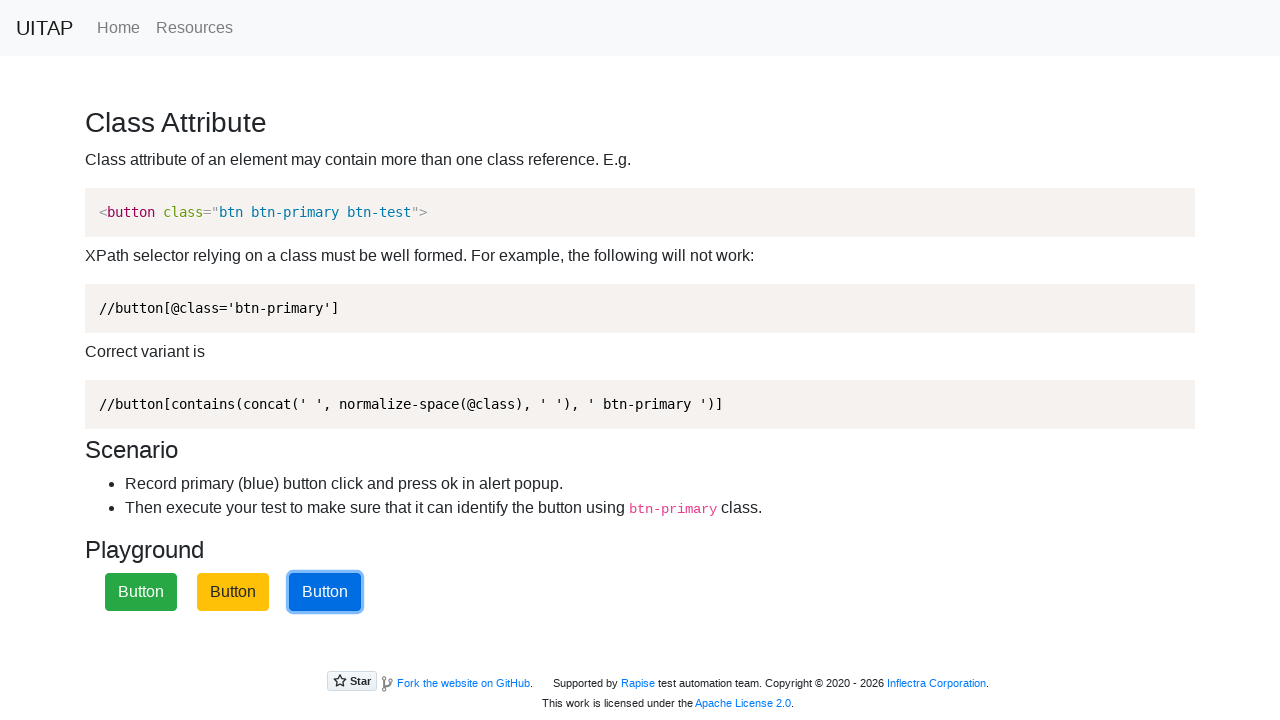

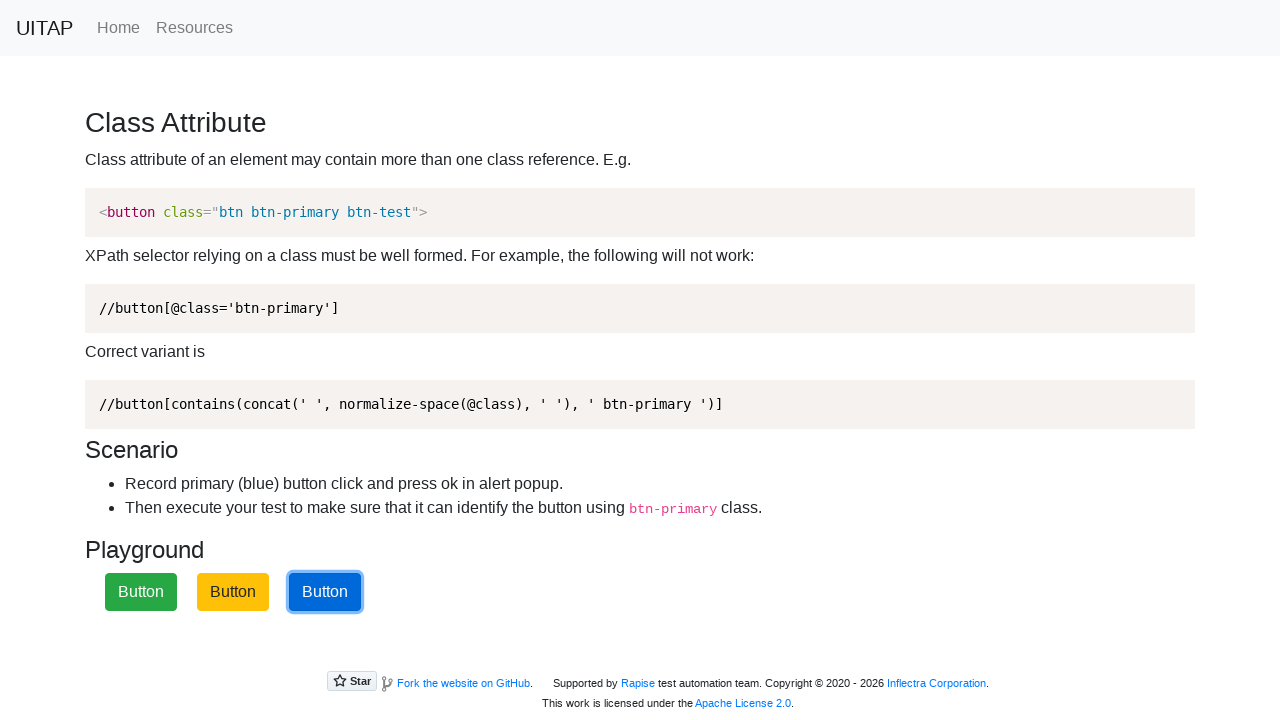